Navigates to a film stock product page on stuckinfilm.co.uk and checks for the presence of the sold-out badge element to verify the page loads correctly with stock status information.

Starting URL: https://stuckinfilm.co.uk/products/fujifilm-velvia-50-120-film-5-pack

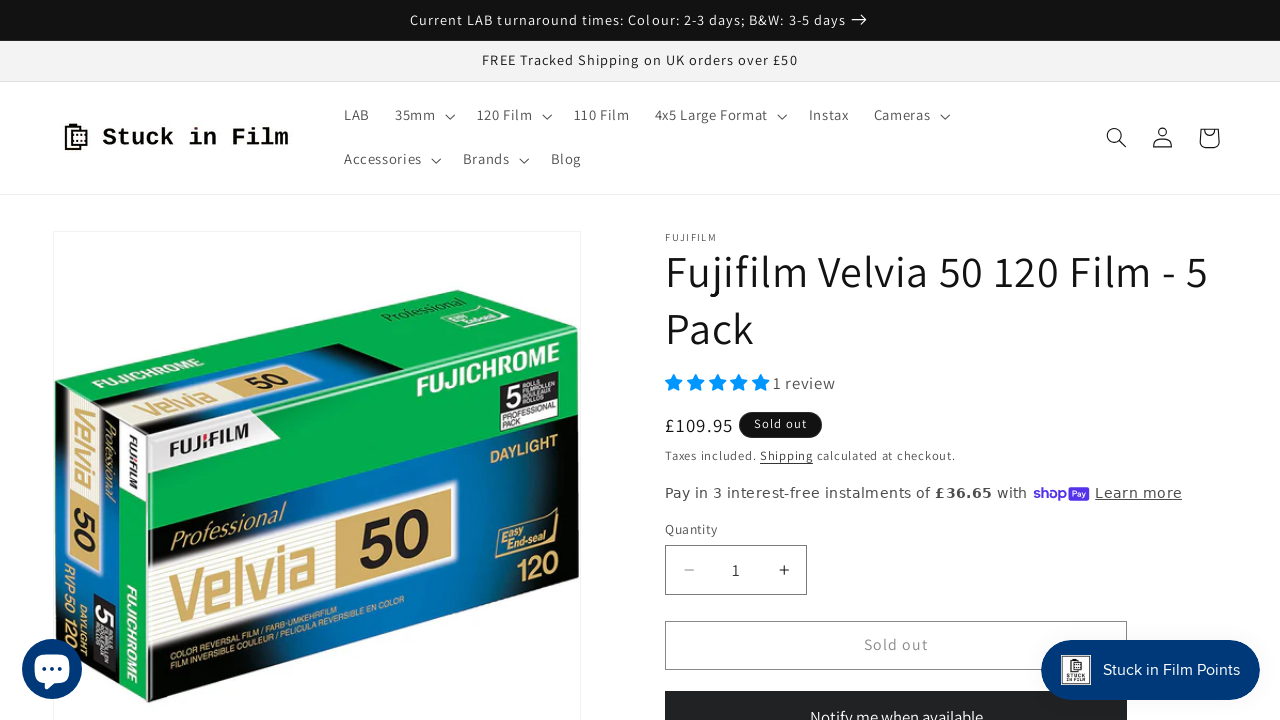

Waited for product page DOM to load
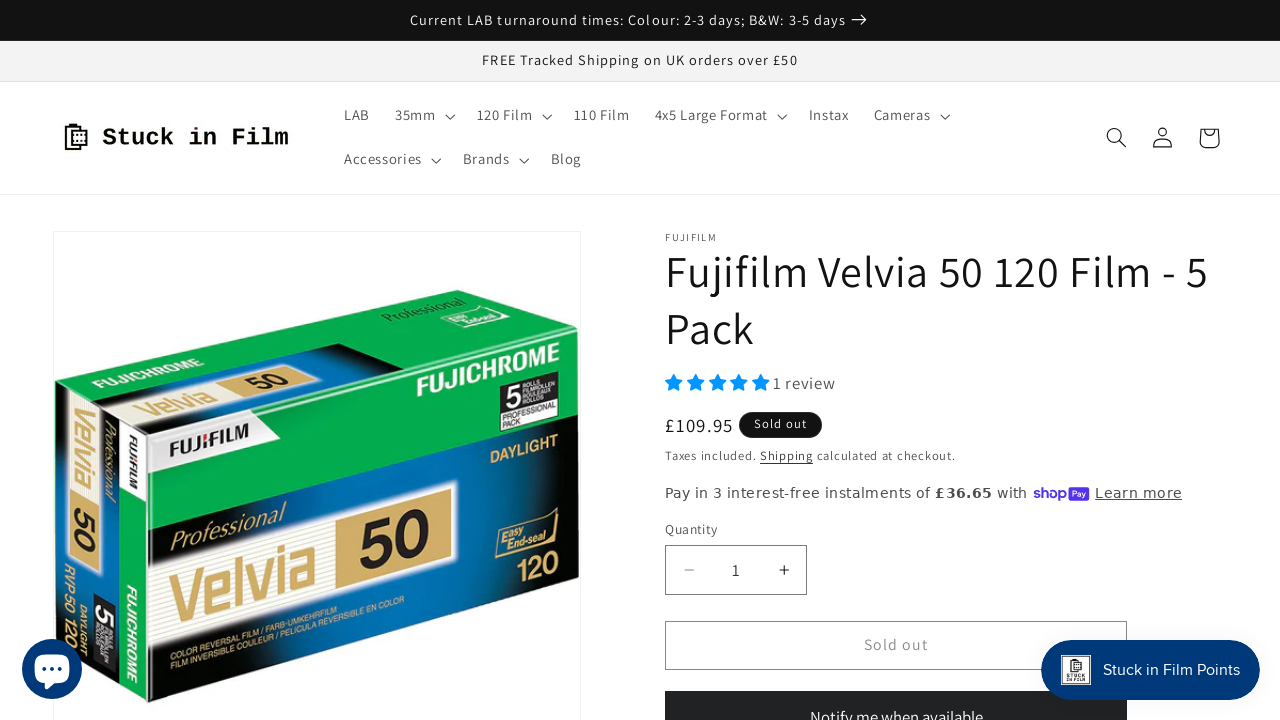

Verified sold-out badge element is present on Fujifilm Velvia 50 product page
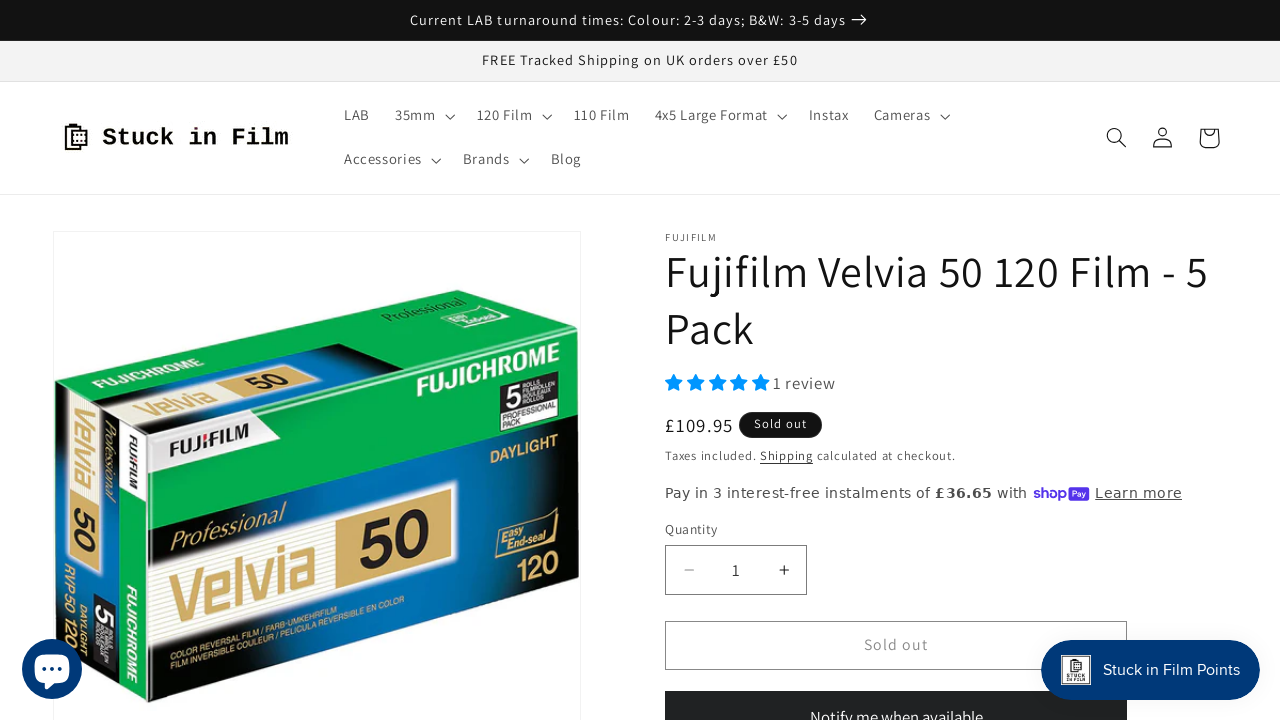

Navigated to Kodak Gold 200 product page
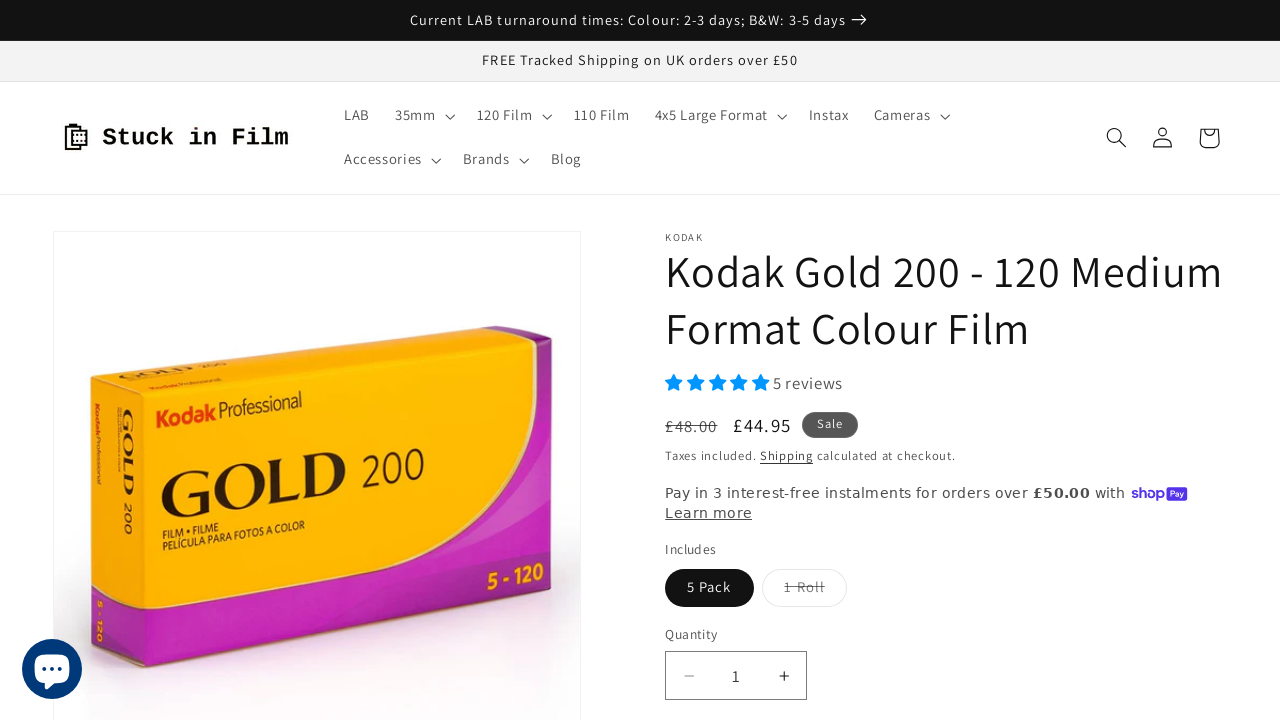

Waited for second product page DOM to load
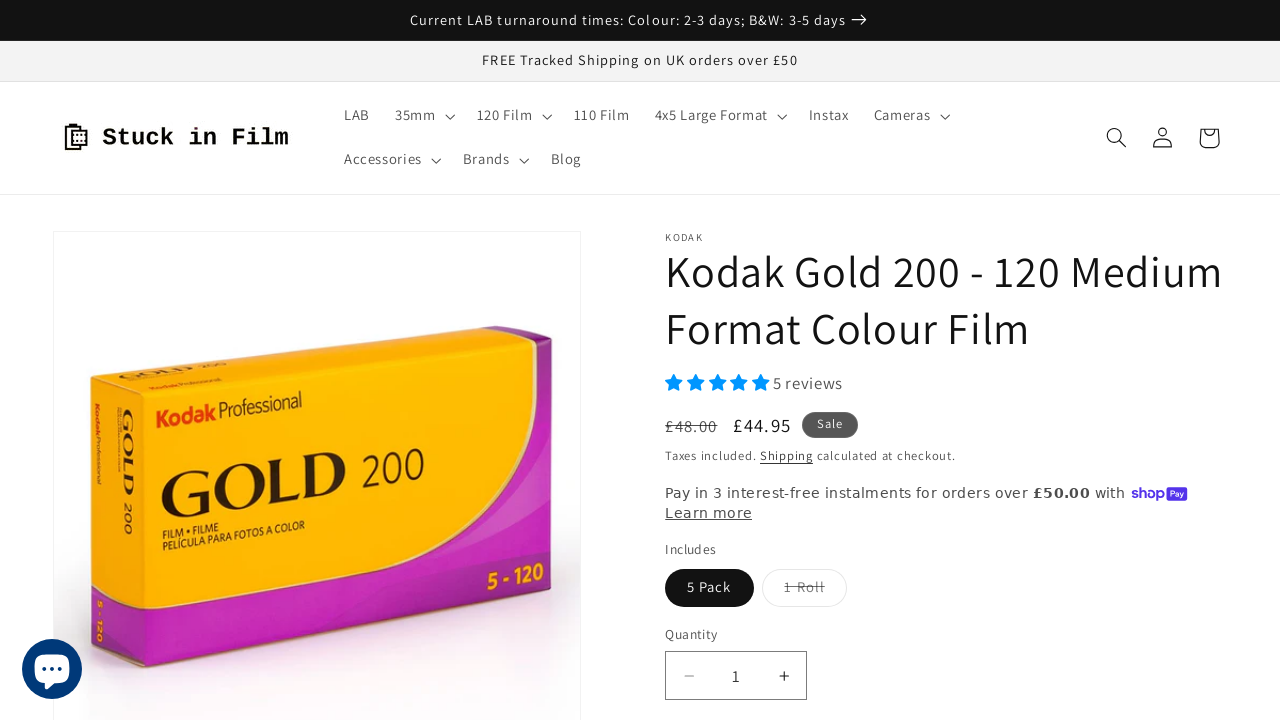

Verified sold-out badge element is present on Kodak Gold 200 product page
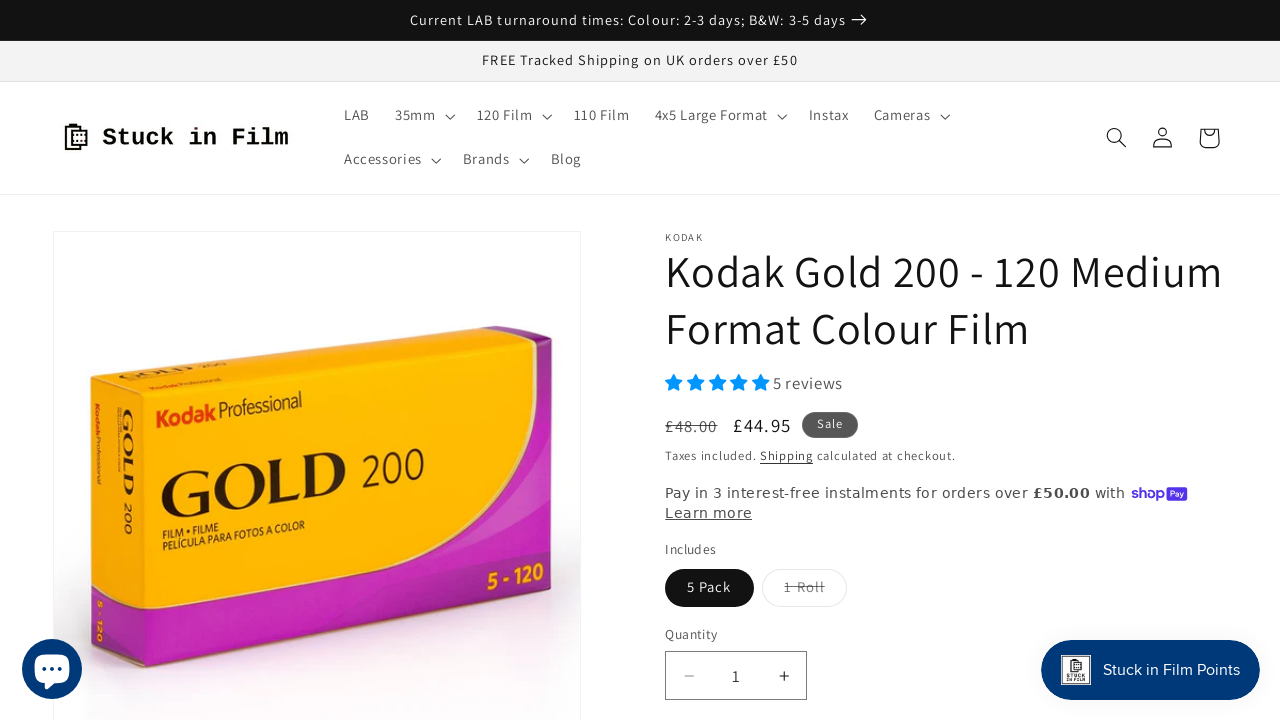

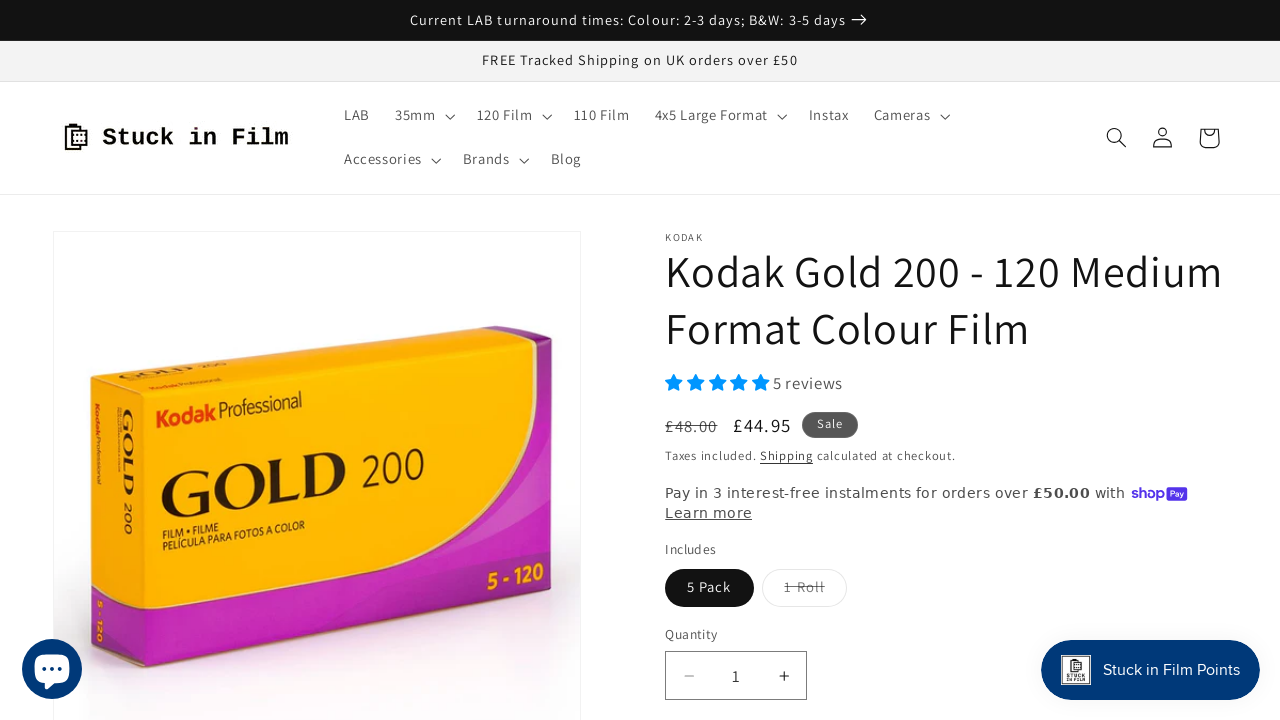